Tests radio button selection by clicking on the third radio option and verifying selection state

Starting URL: http://antoniotrindade.com.br/treinoautomacao/elementsweb.html

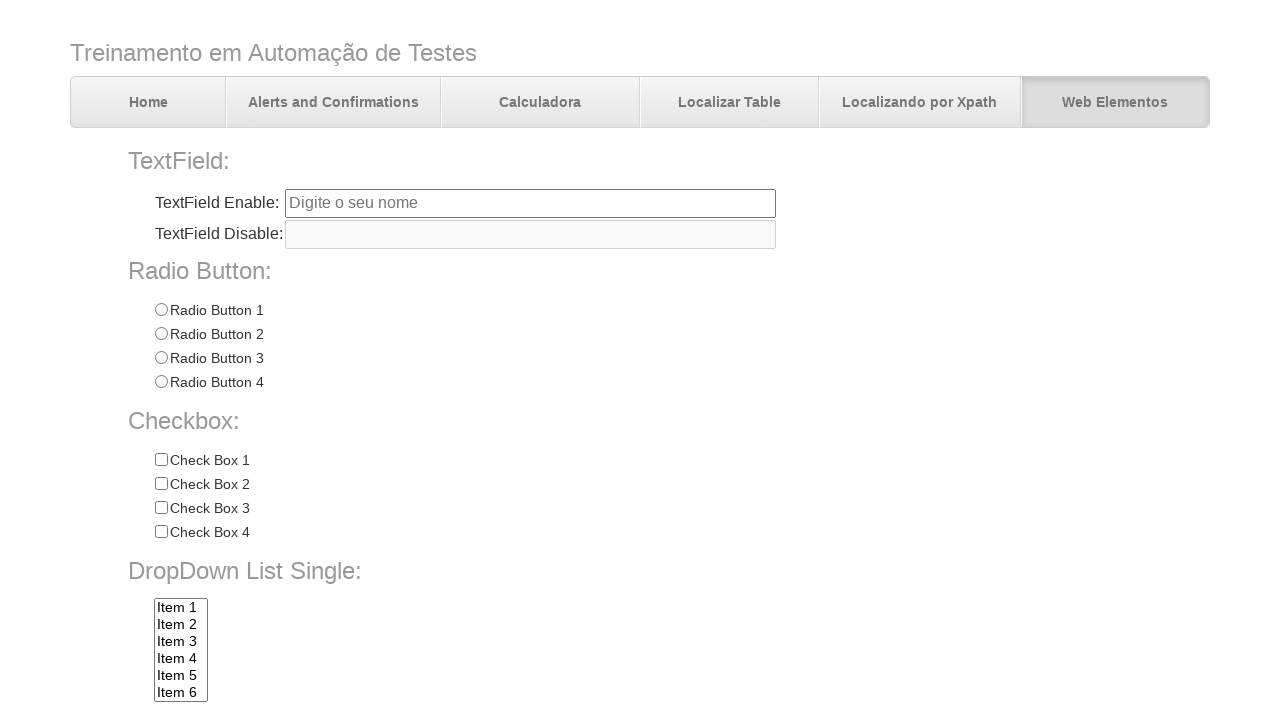

Clicked on Radio 3 option at (161, 358) on input[name='radioGroup1'][value='Radio 3']
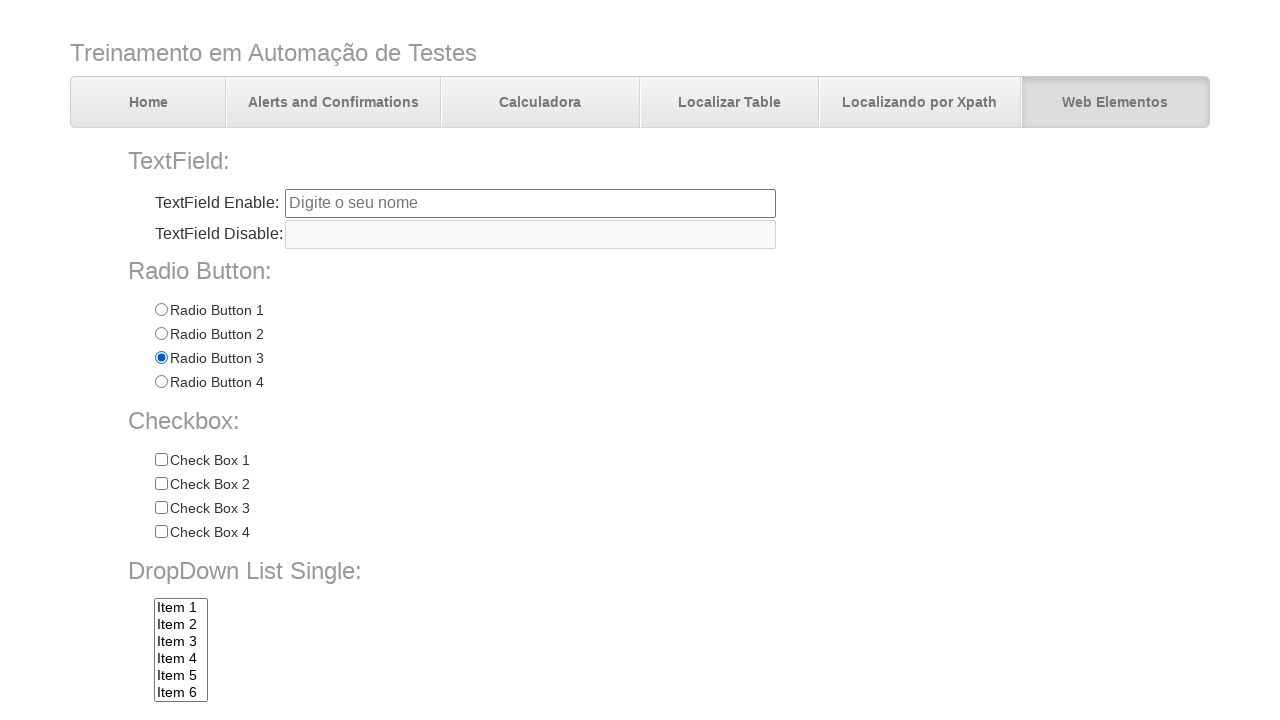

Verified Radio 3 is selected
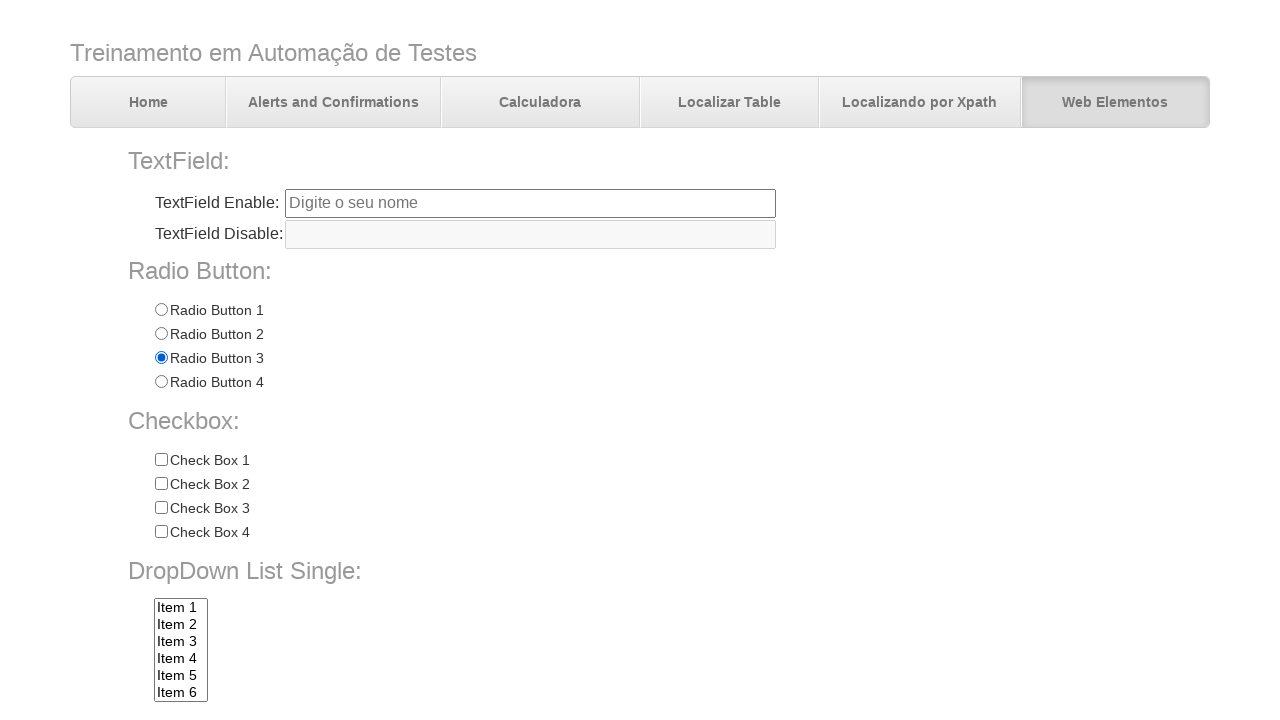

Verified Radio 1 is not selected
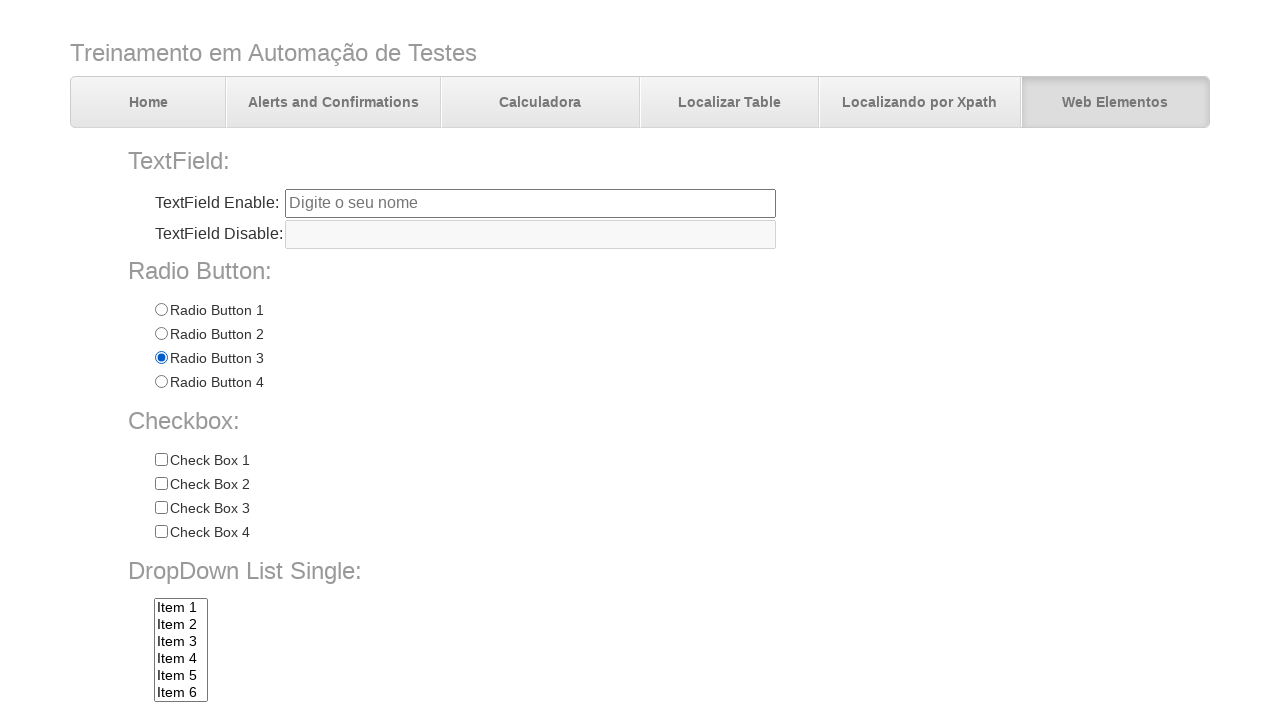

Verified Radio 2 is not selected
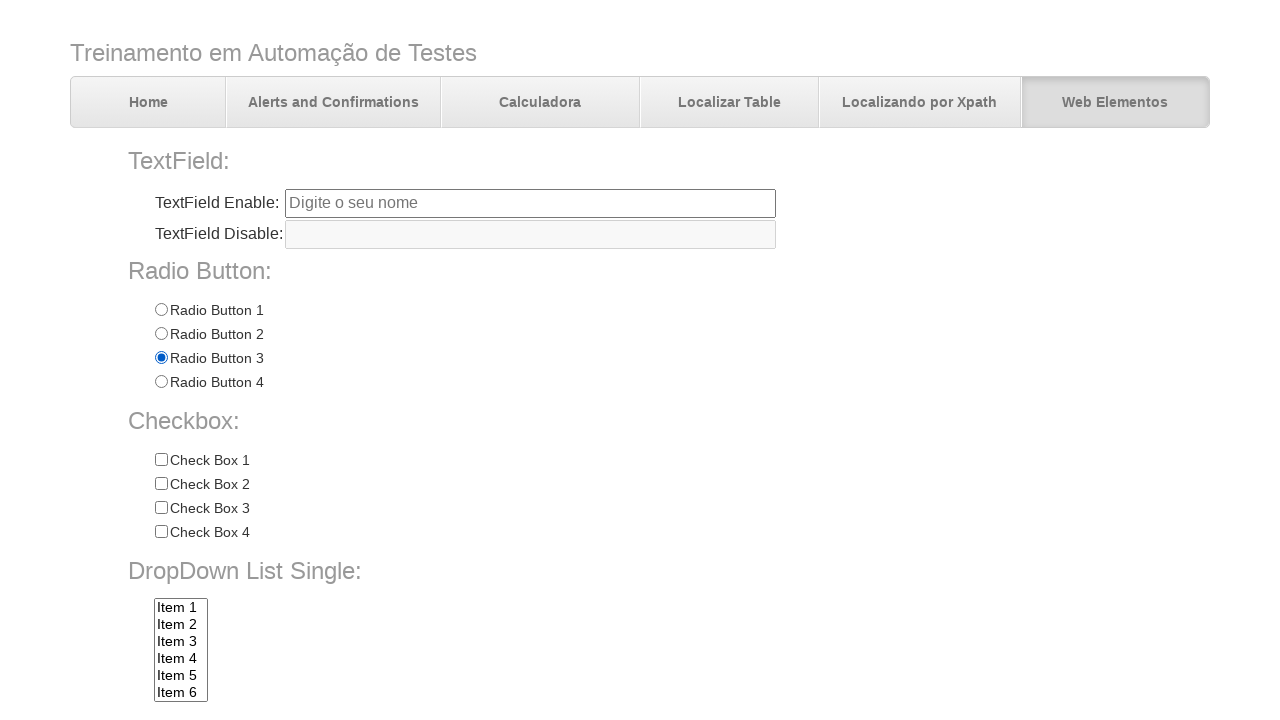

Verified Radio 4 is not selected
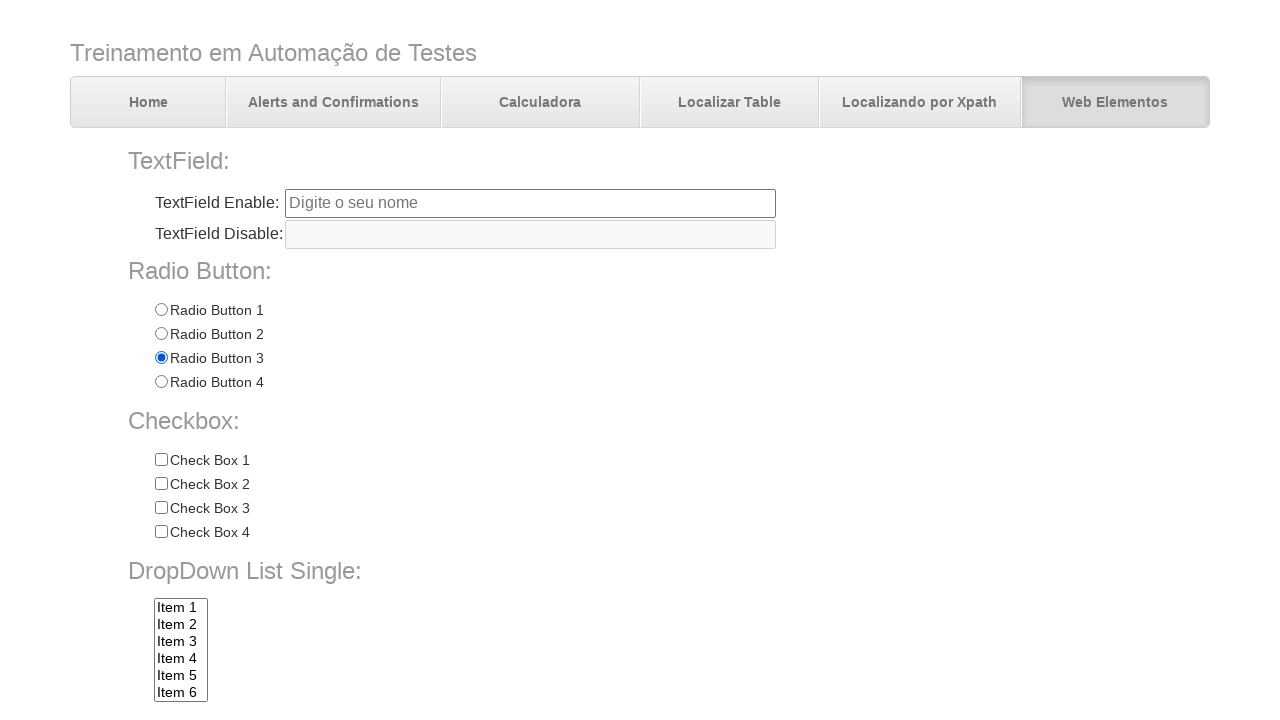

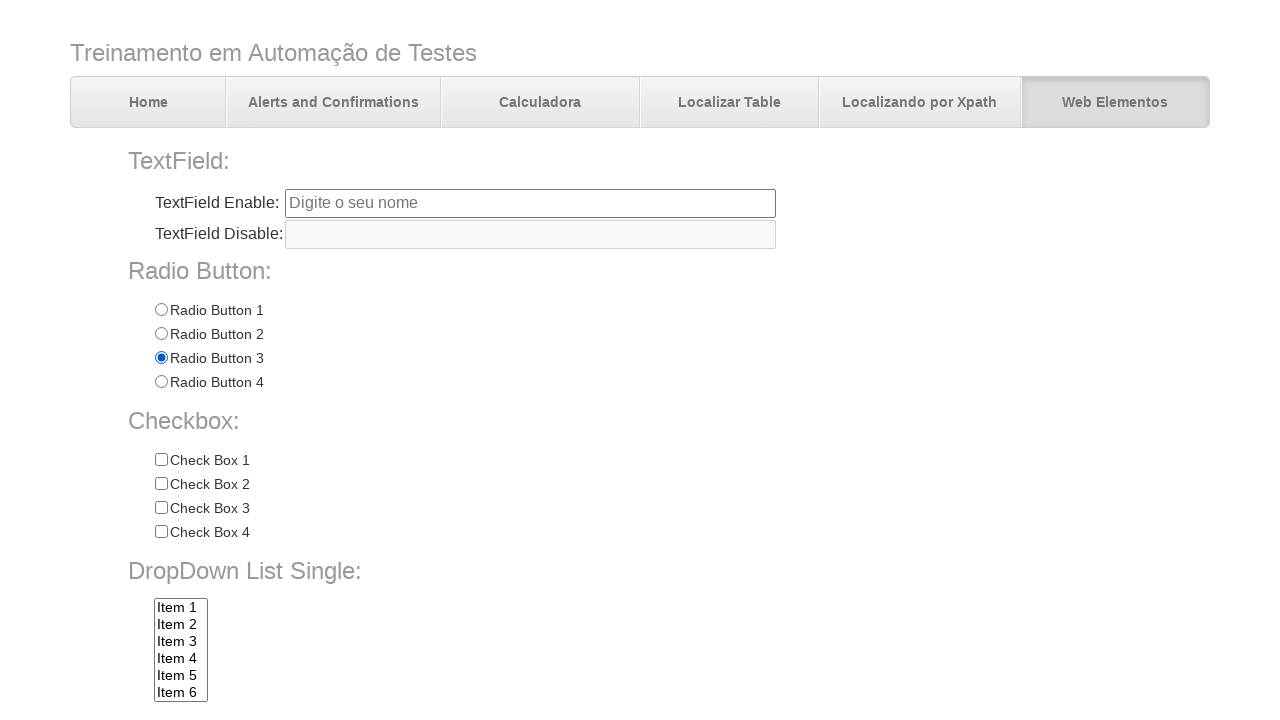